Tests a wait-and-click functionality by waiting for a verify button to become clickable, clicking it, and verifying a success message appears.

Starting URL: http://suninjuly.github.io/wait2.html

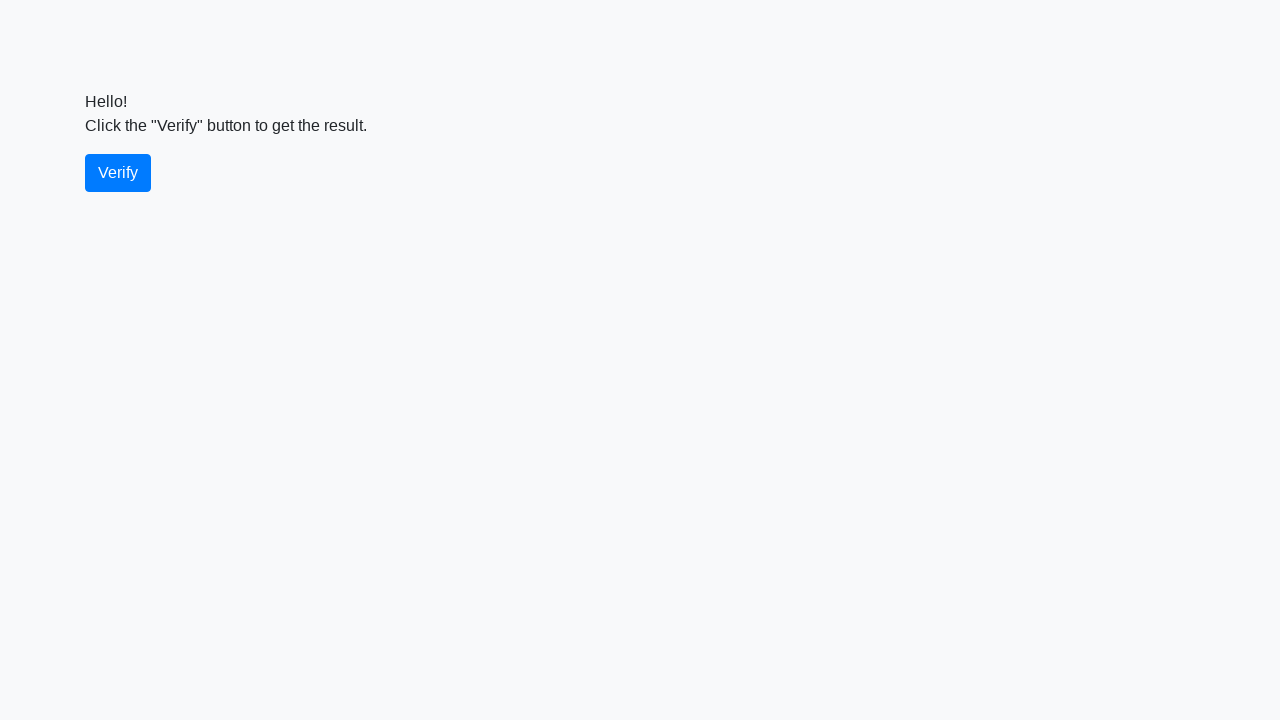

Waited for verify button to become visible
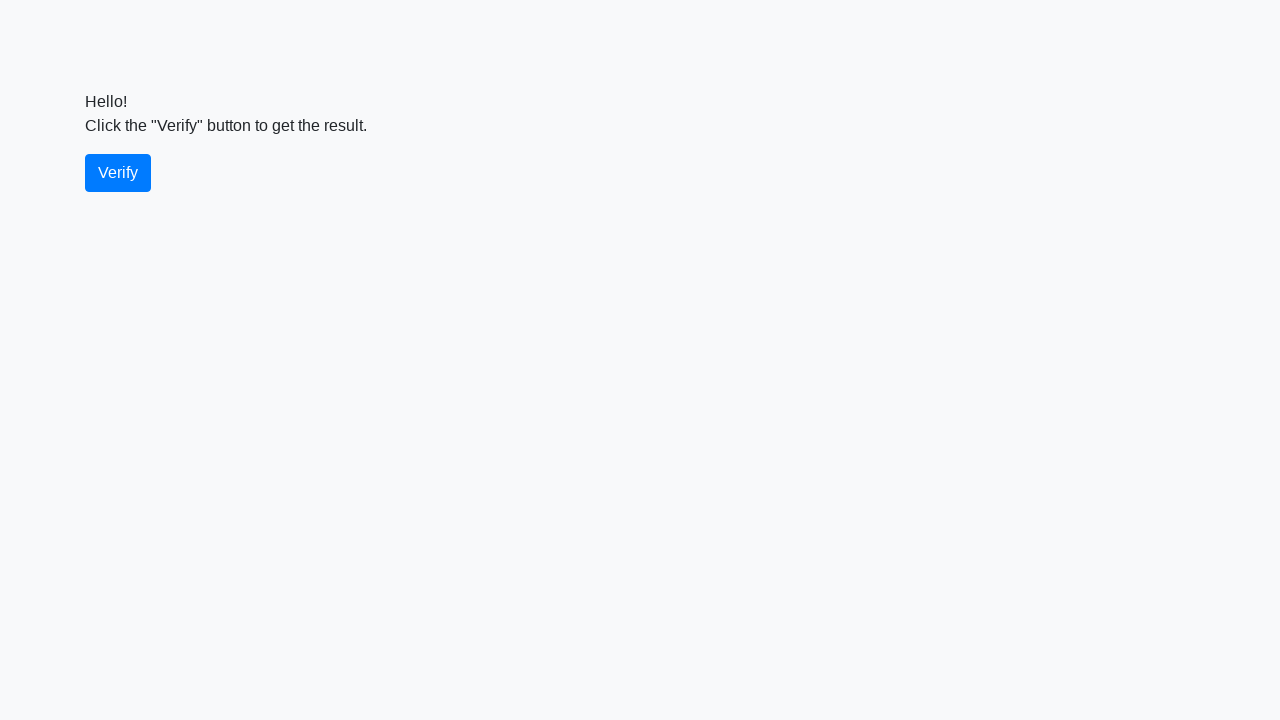

Clicked the verify button at (118, 173) on #verify
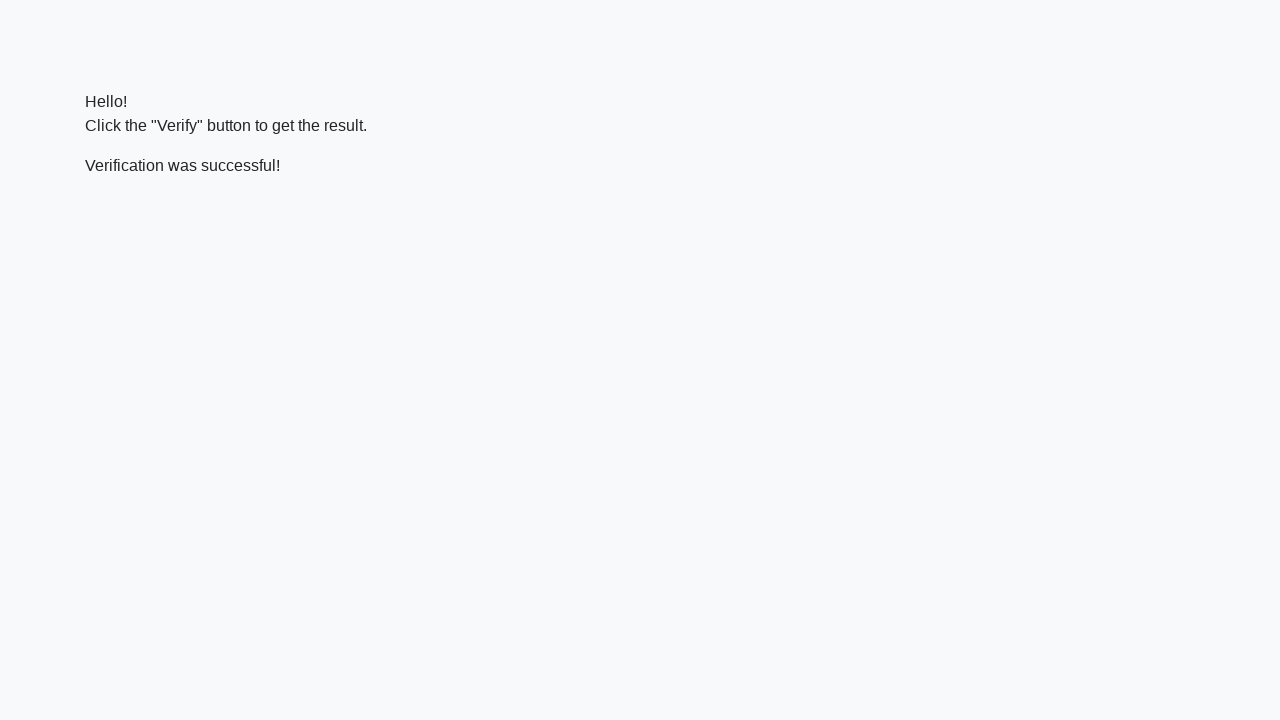

Located the verify message element
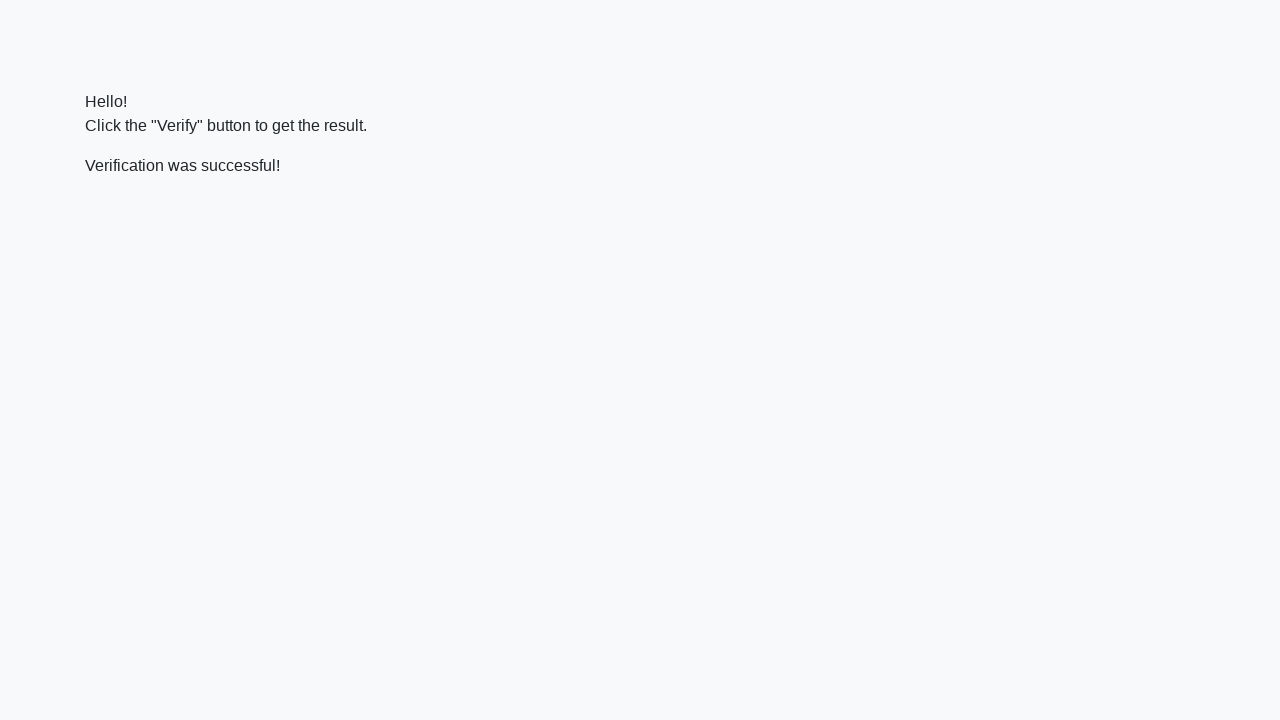

Waited for success message to become visible
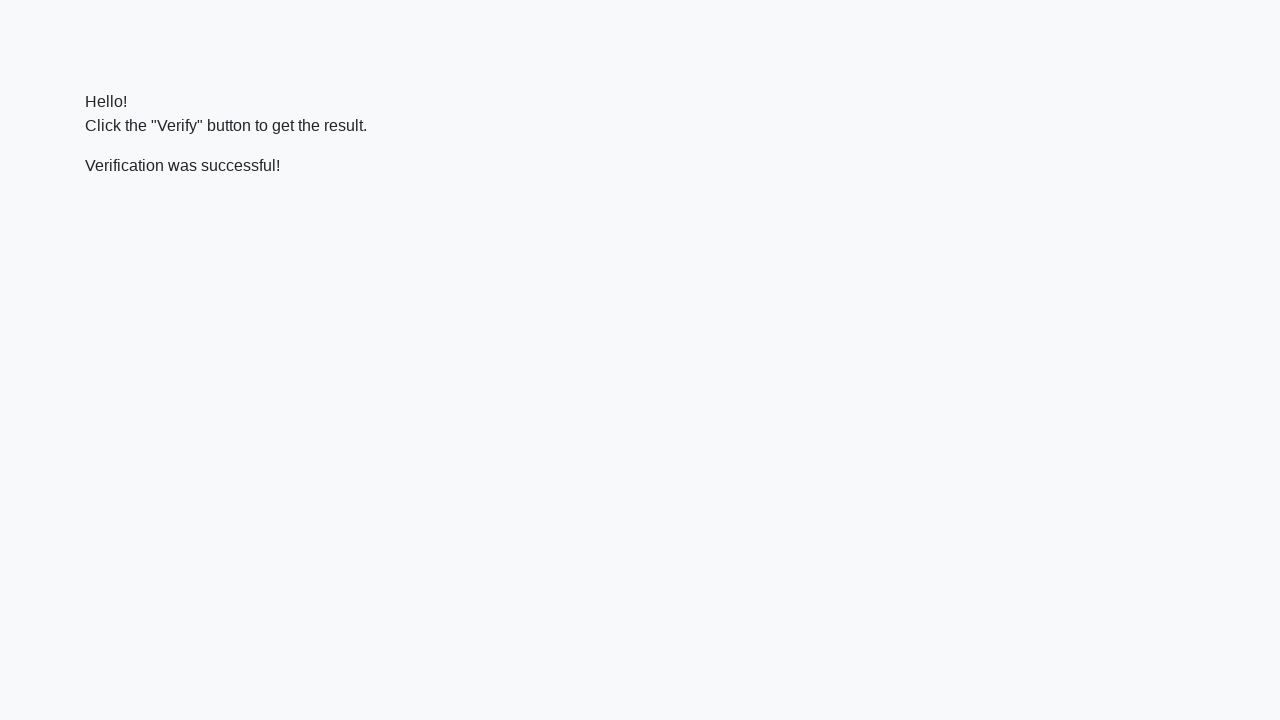

Verified success message contains 'successful'
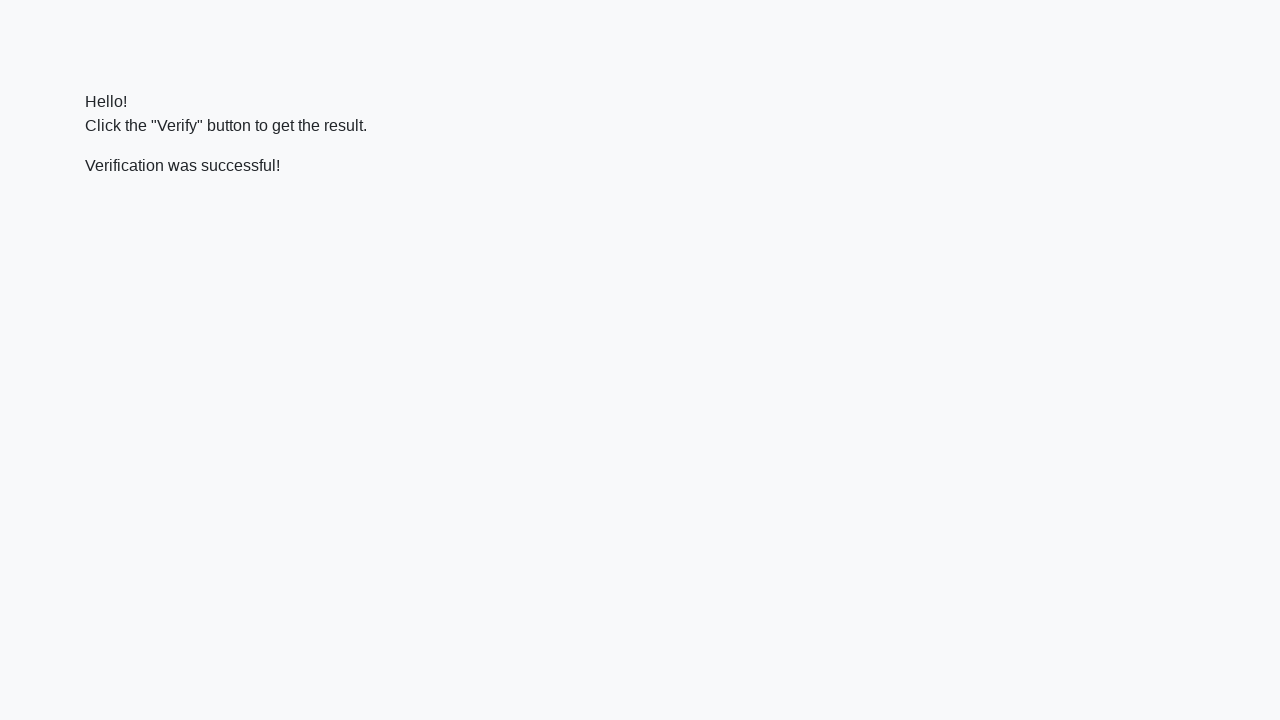

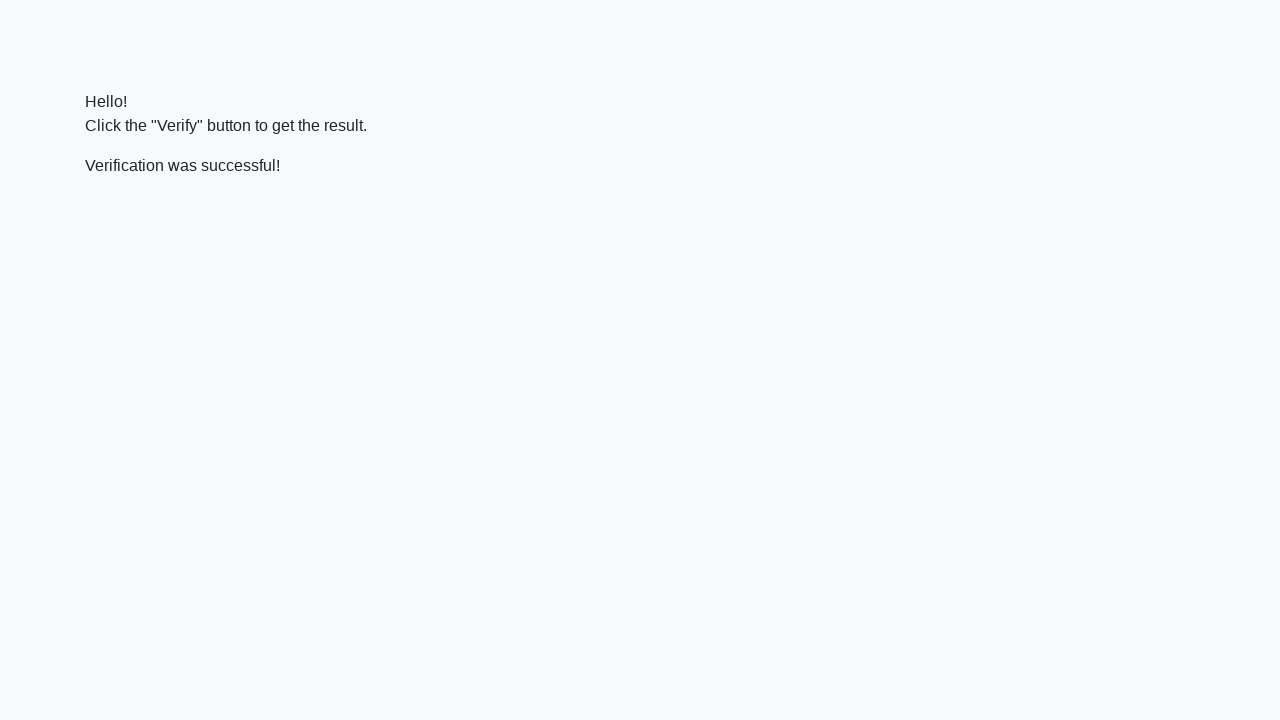